Tests a simple form by filling in first name, last name, city, and country fields using different selector strategies, then submitting the form.

Starting URL: http://suninjuly.github.io/simple_form_find_task.html

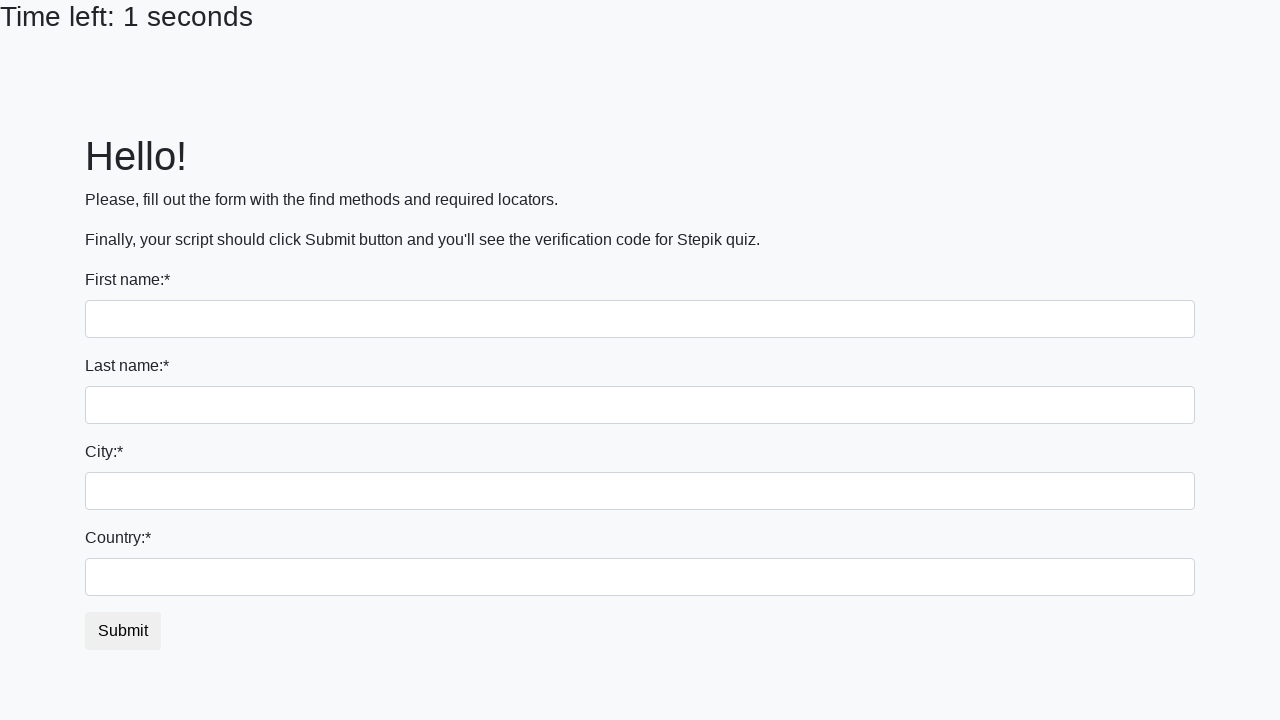

Filled first name field with 'Ivan' on input
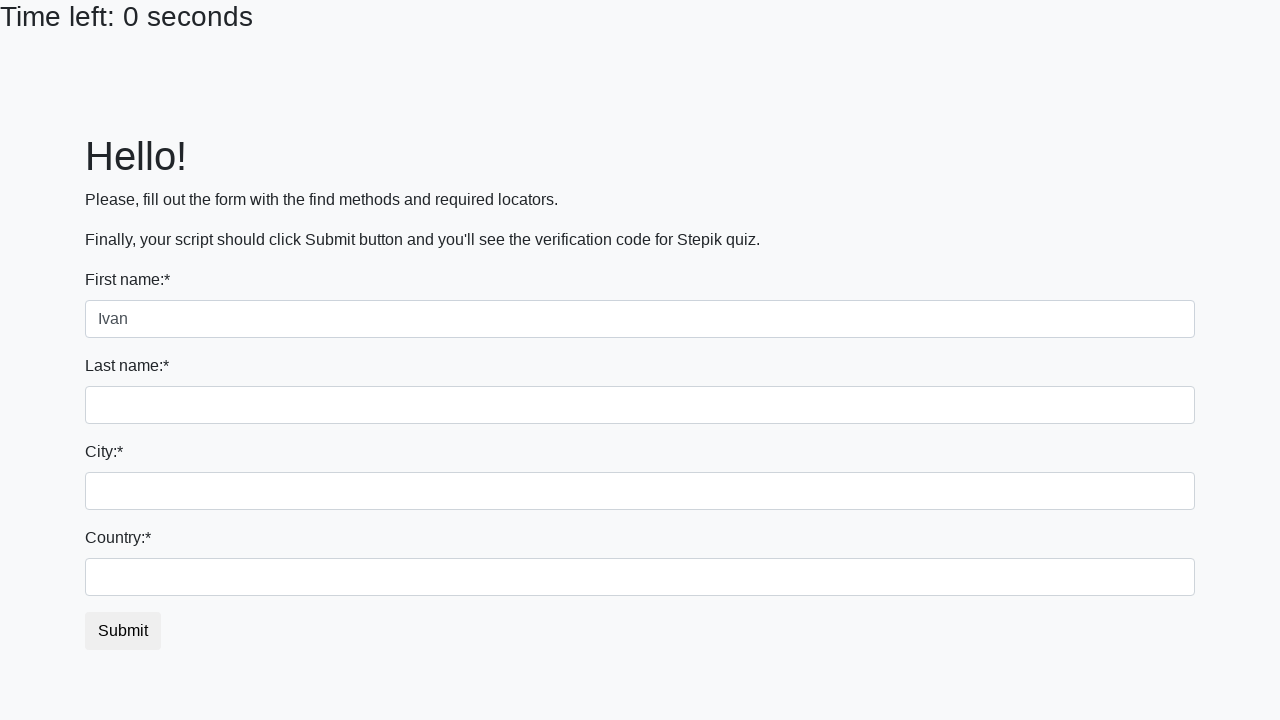

Filled last name field with 'Petrov' on input[name='last_name']
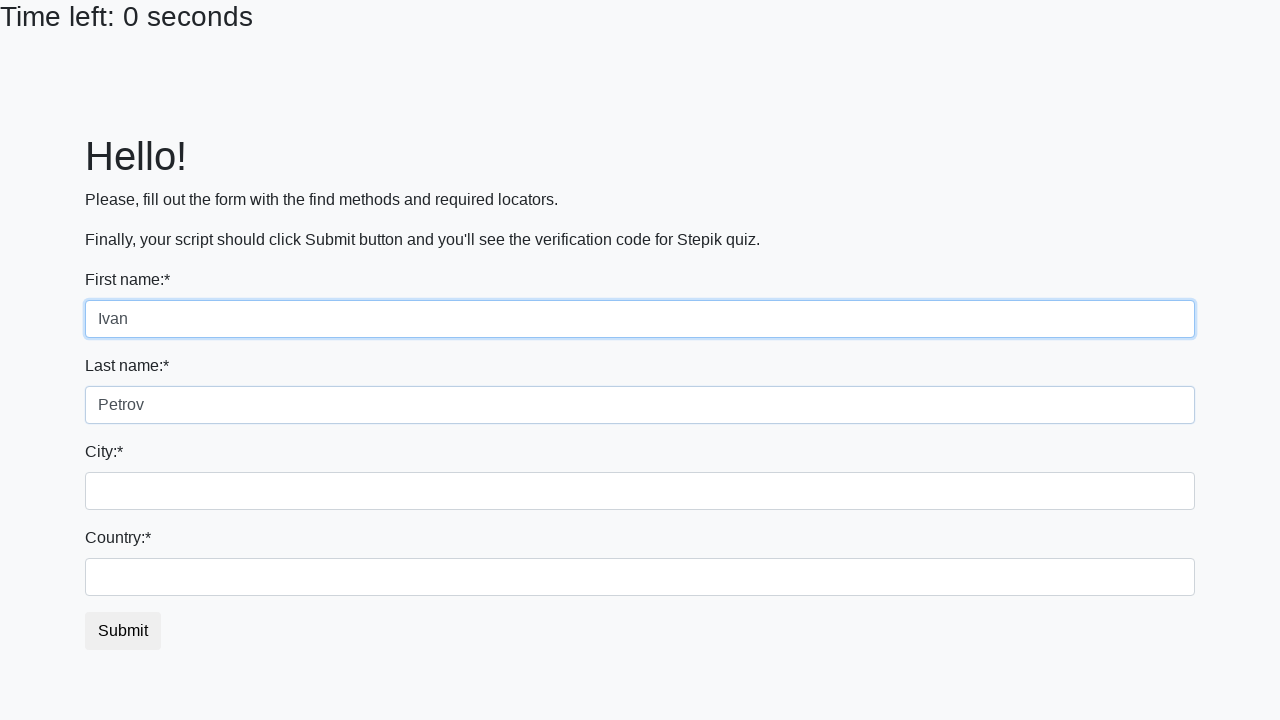

Filled city field with 'Smolensk' on .city
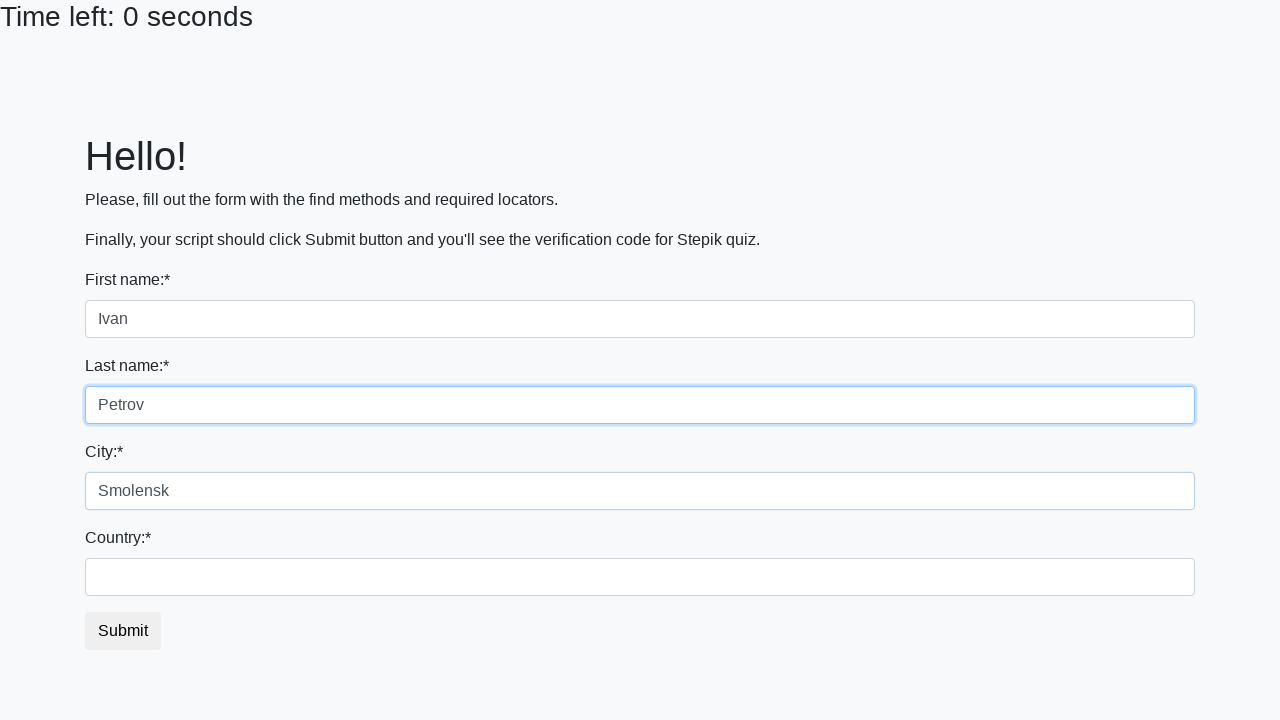

Filled country field with 'Russia' on #country
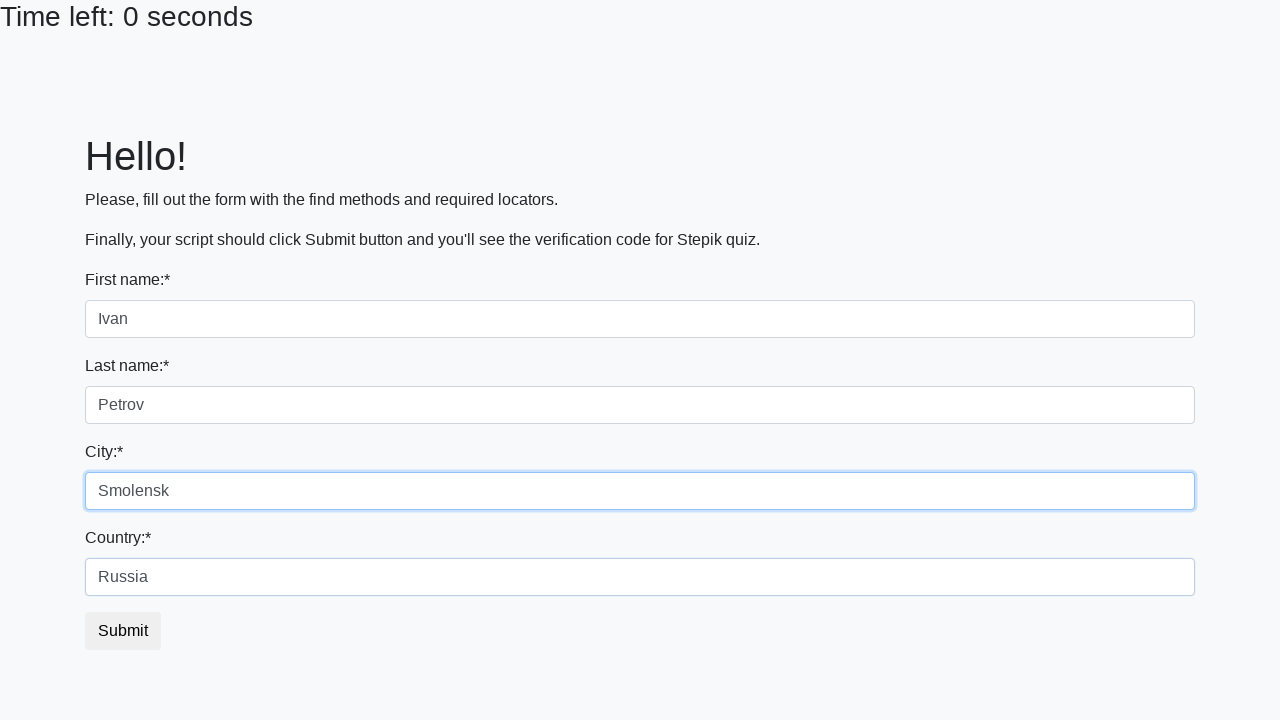

Clicked submit button to submit the form at (123, 631) on button.btn
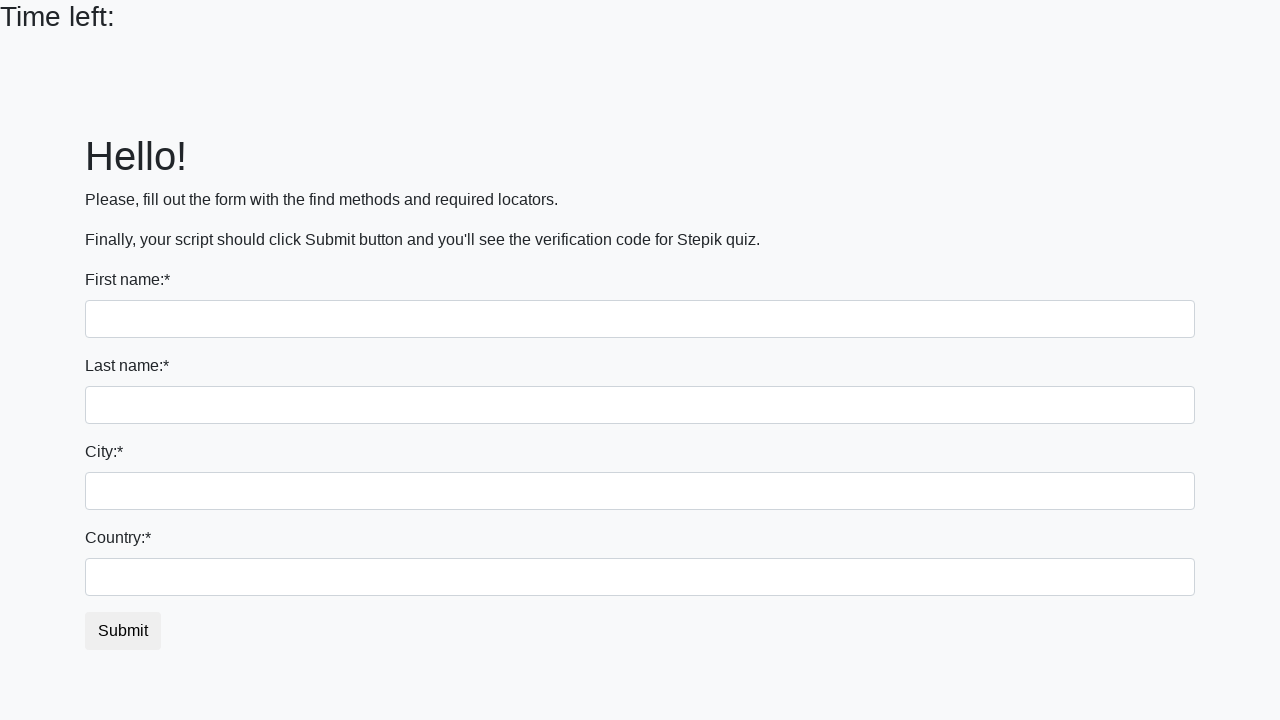

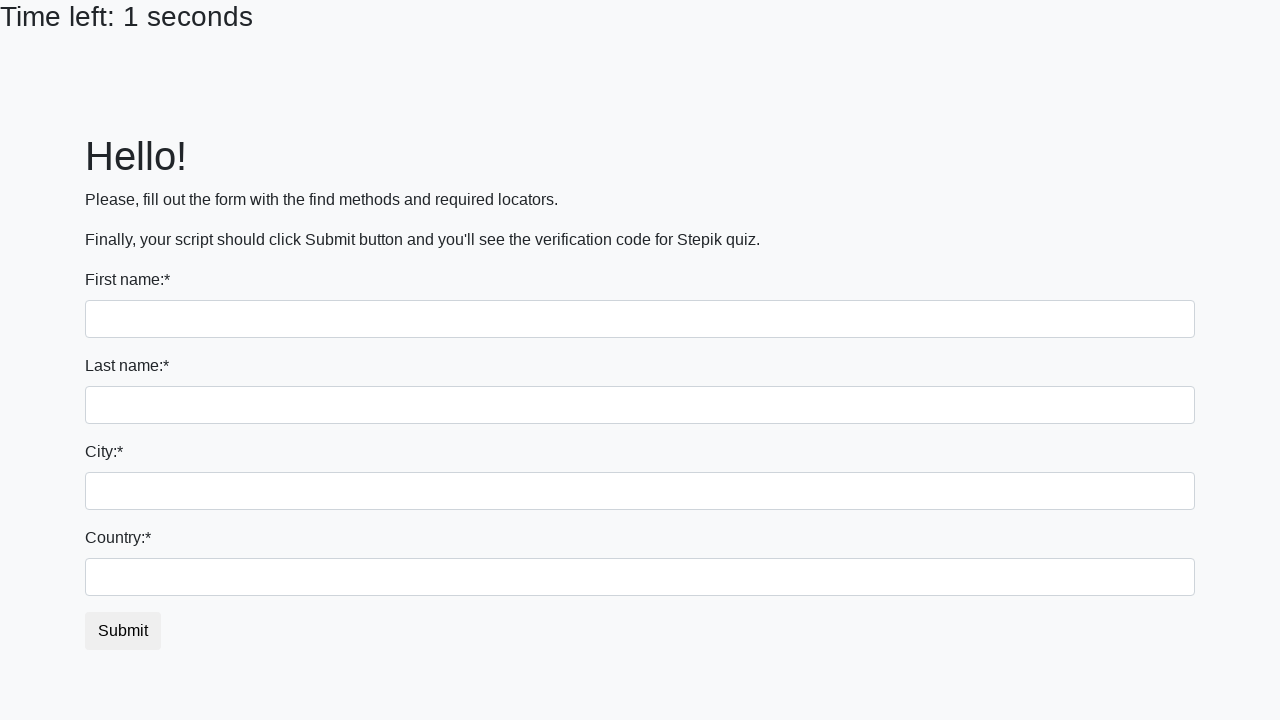